Tests marking all items as completed using the toggle-all checkbox

Starting URL: https://demo.playwright.dev/todomvc

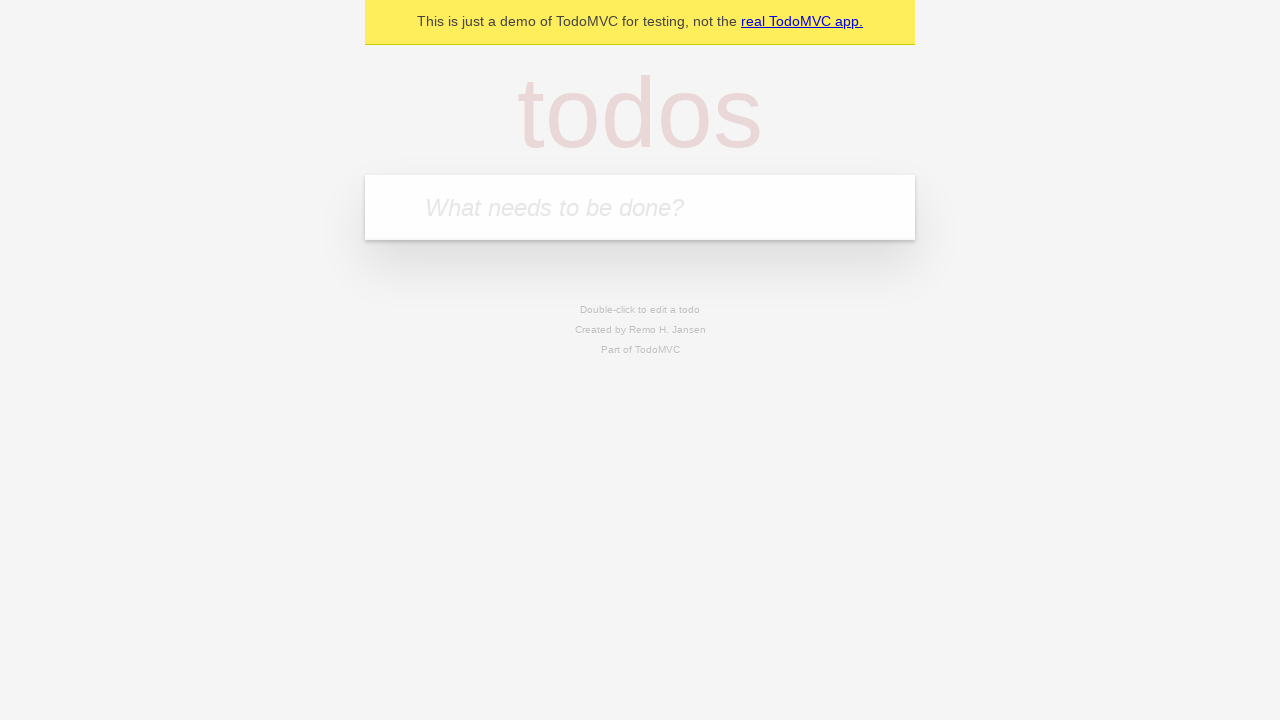

Filled todo input with 'buy some cheese' on internal:attr=[placeholder="What needs to be done?"i]
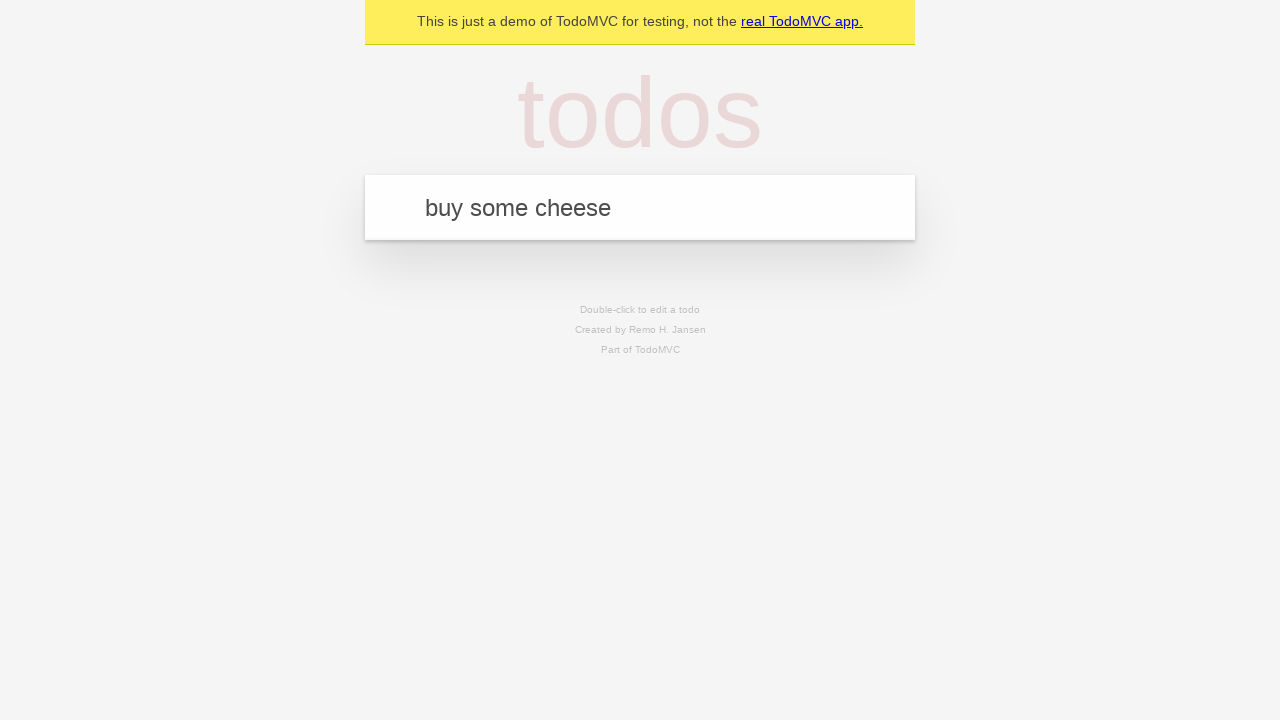

Pressed Enter to add first todo on internal:attr=[placeholder="What needs to be done?"i]
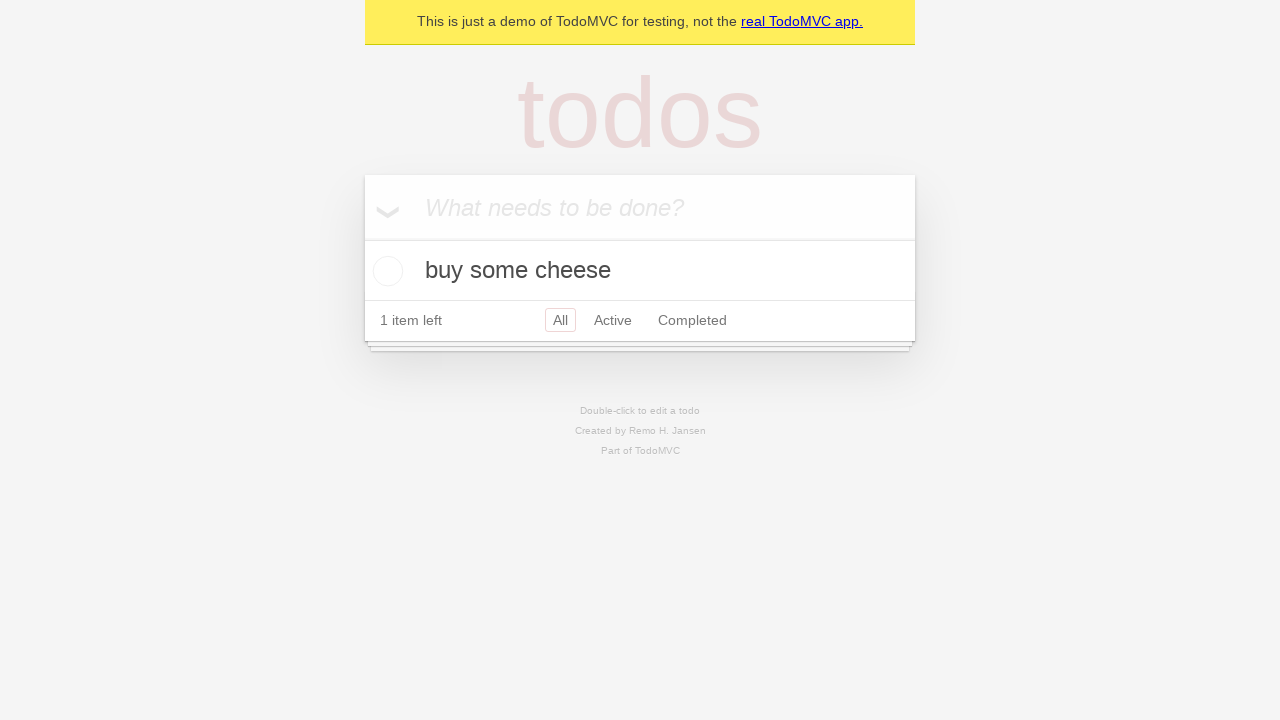

Filled todo input with 'feed the cat' on internal:attr=[placeholder="What needs to be done?"i]
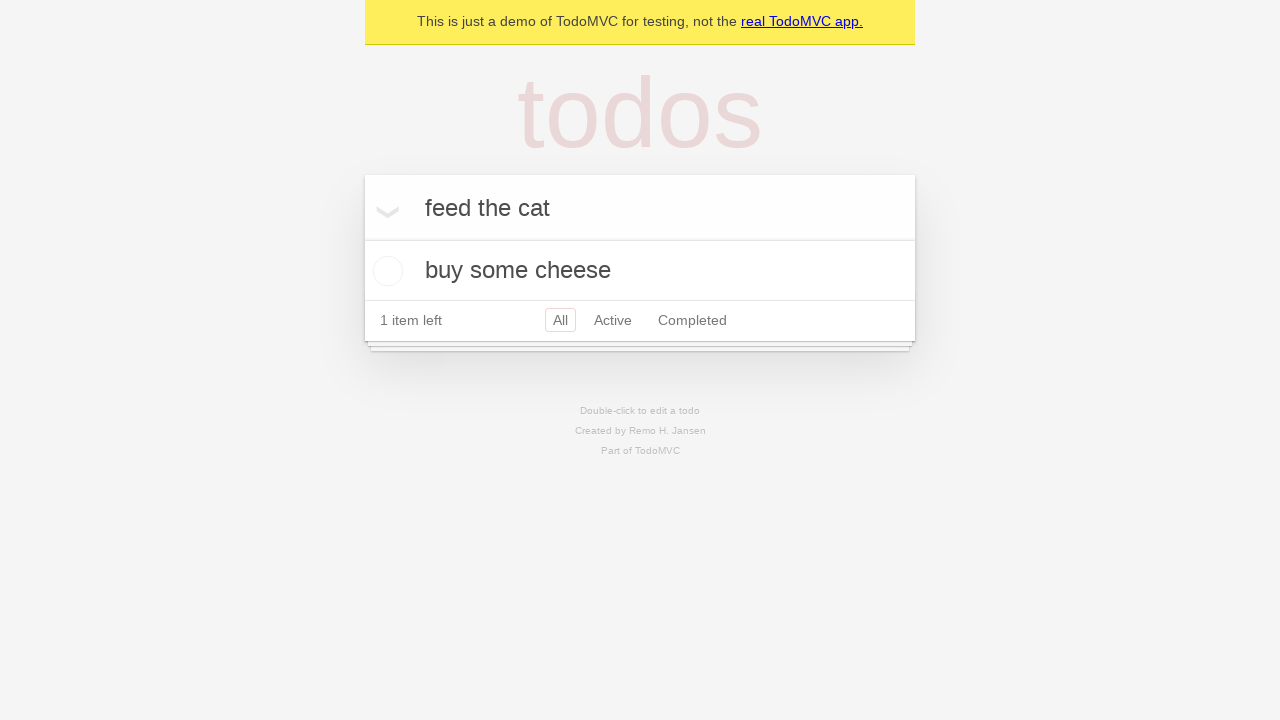

Pressed Enter to add second todo on internal:attr=[placeholder="What needs to be done?"i]
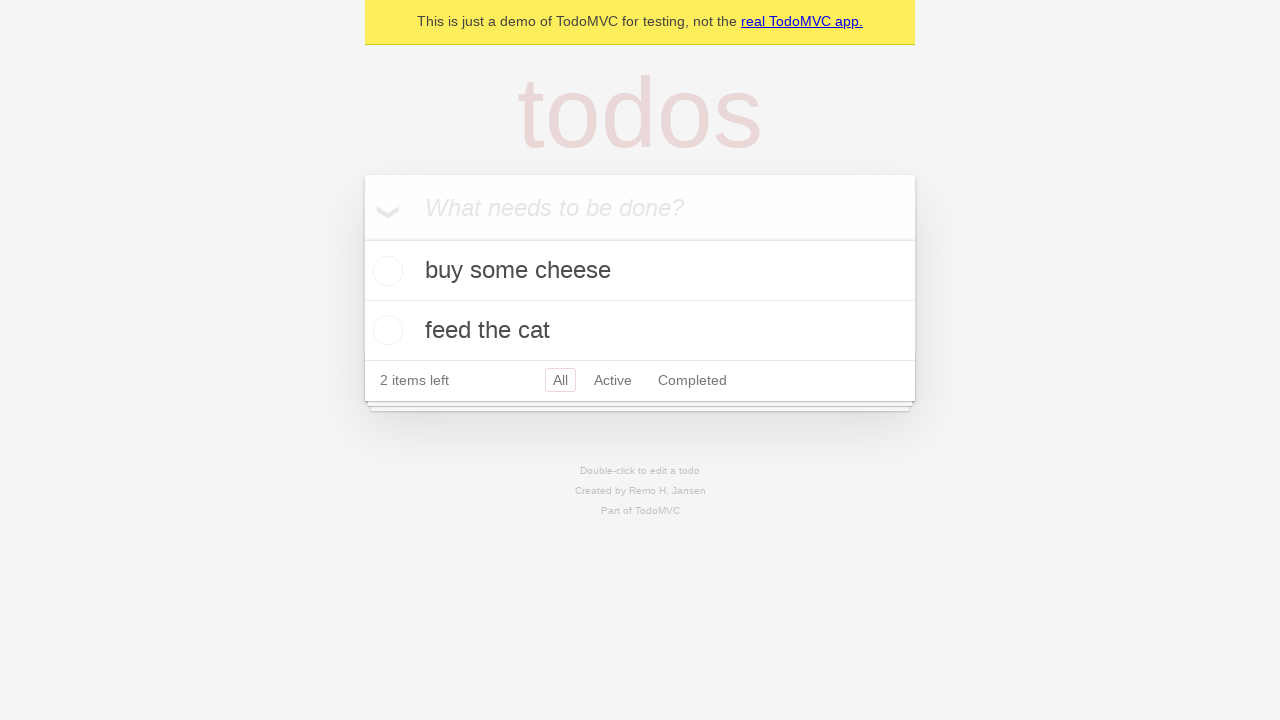

Filled todo input with 'book a doctors appointment' on internal:attr=[placeholder="What needs to be done?"i]
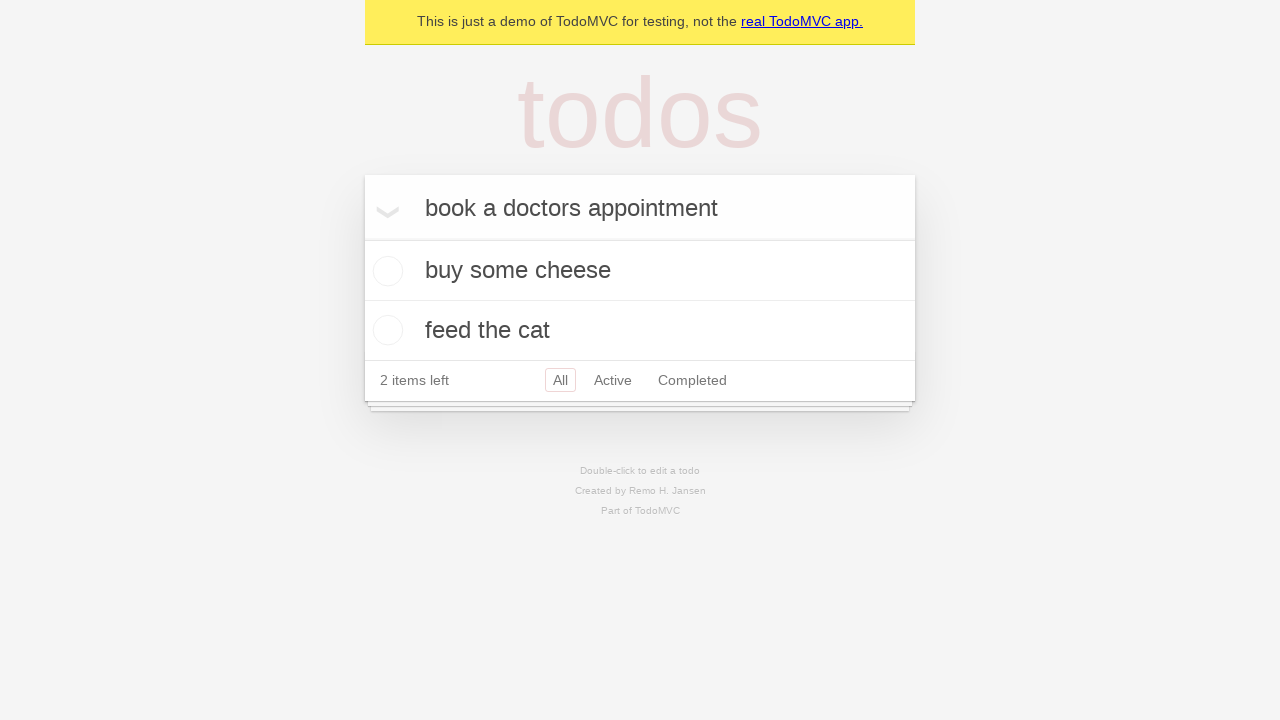

Pressed Enter to add third todo on internal:attr=[placeholder="What needs to be done?"i]
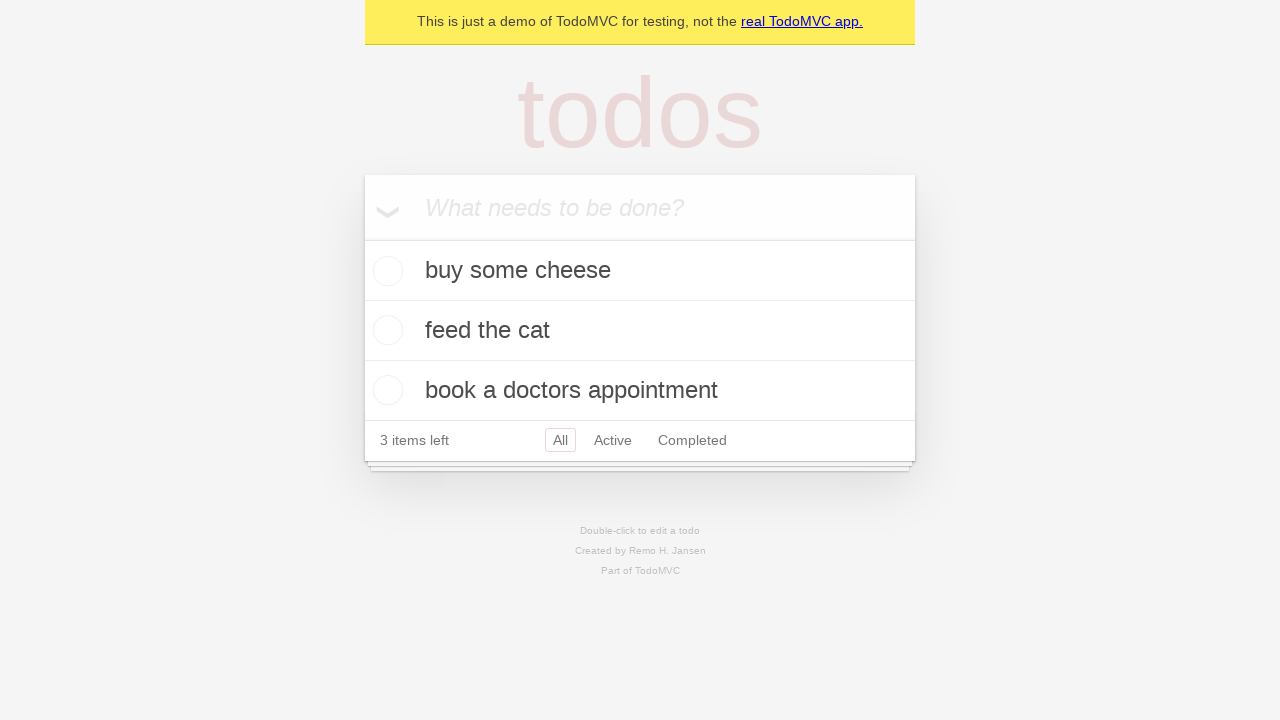

Clicked toggle-all checkbox to mark all items as completed at (362, 238) on internal:label="Mark all as complete"i
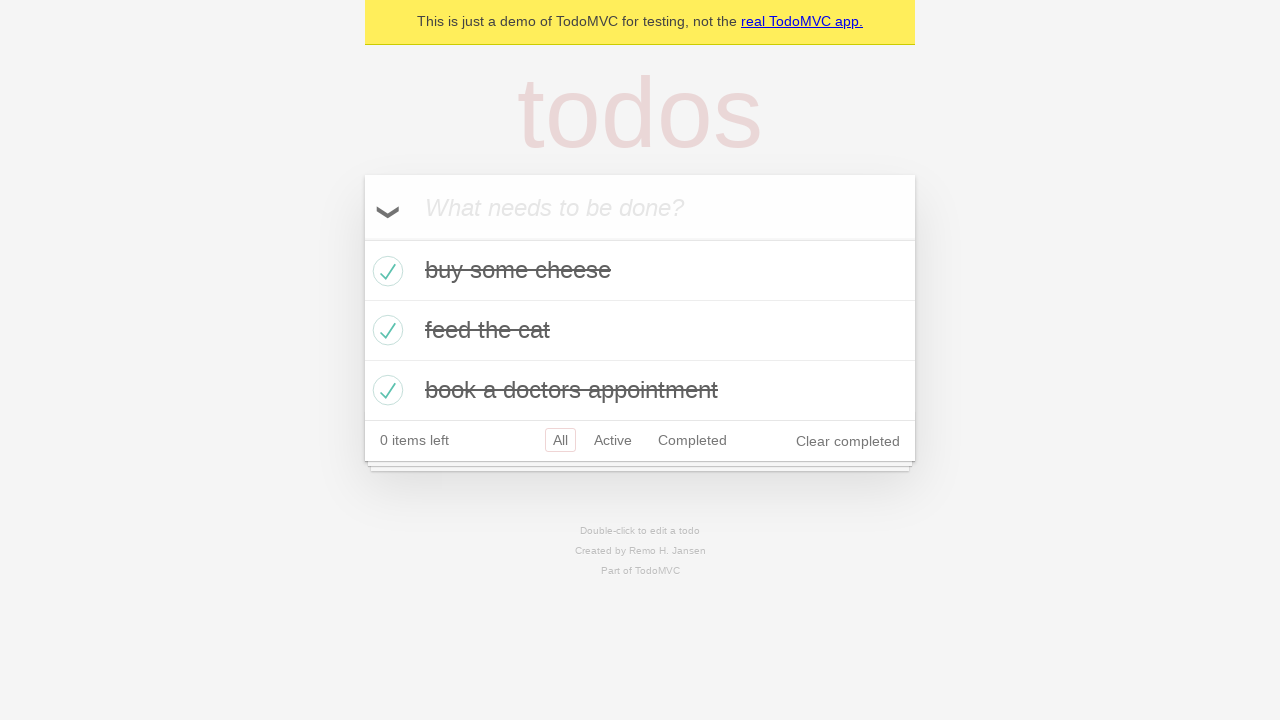

All todos are now marked as completed
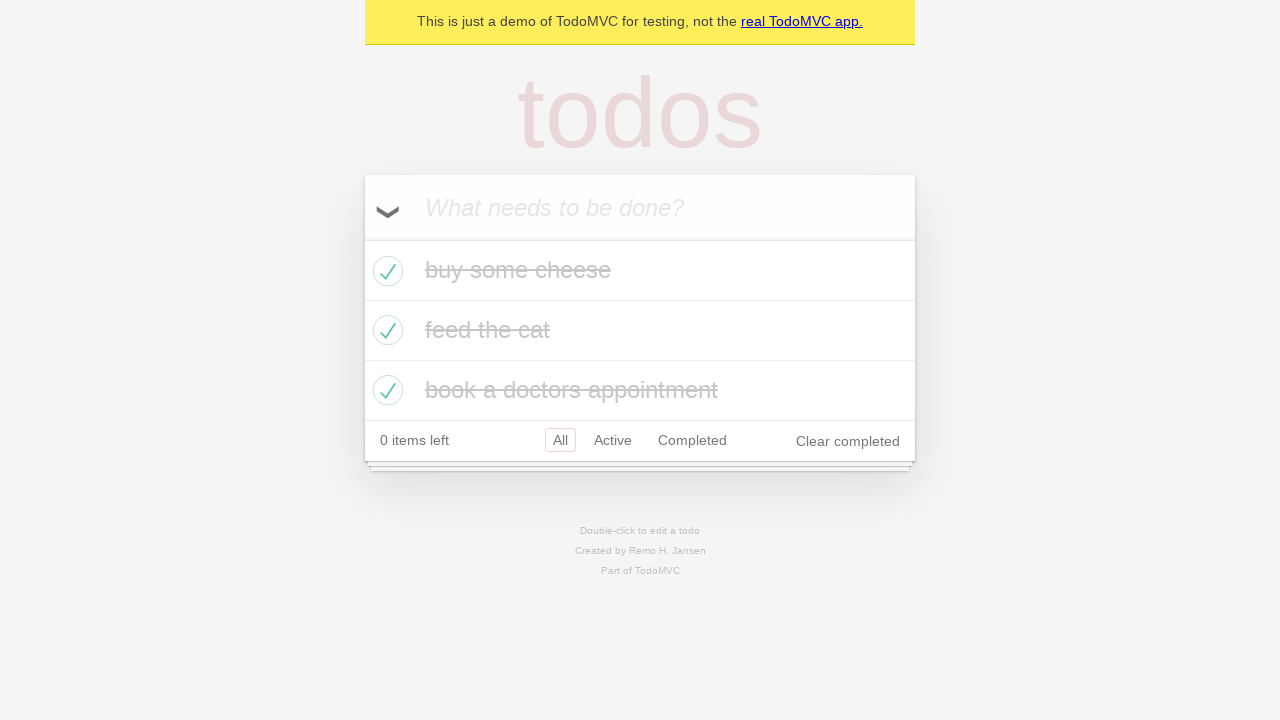

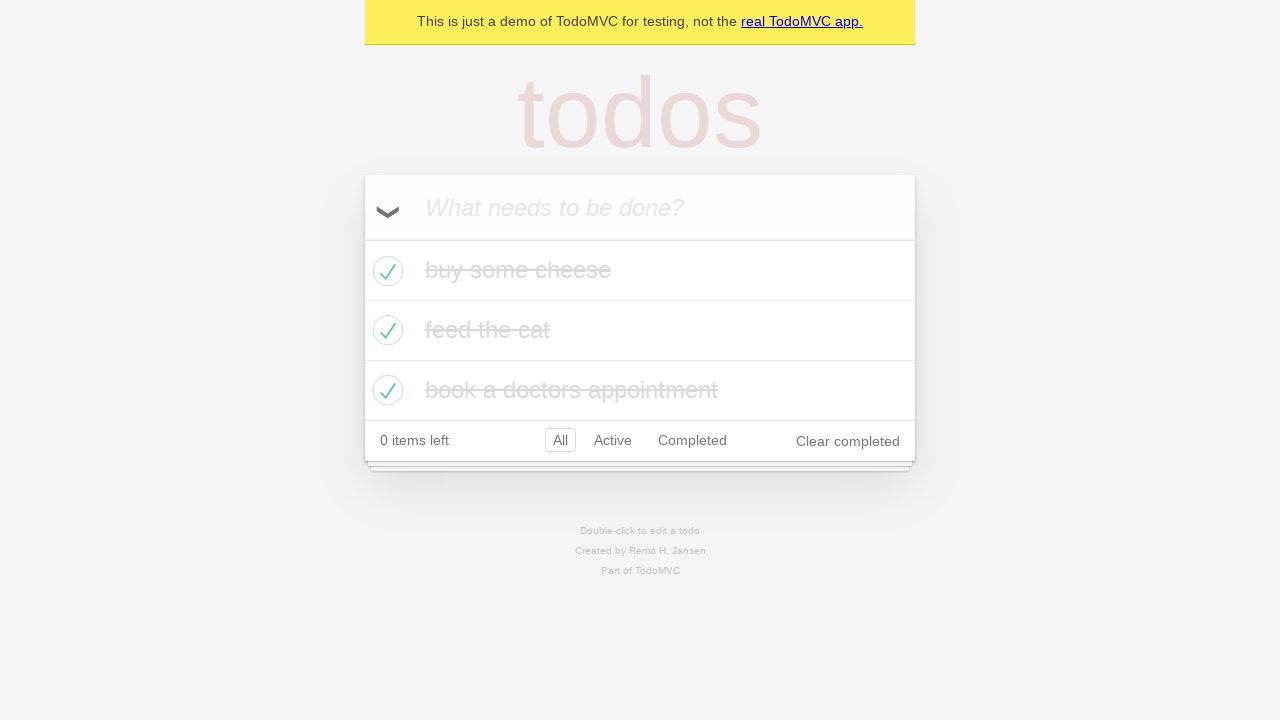